Tests multi-select functionality on a DevExpress demo page by clicking various checkbox options in list editors

Starting URL: https://demos.devexpress.com/aspxeditorsdemos/ListEditors/MultiSelect.aspx

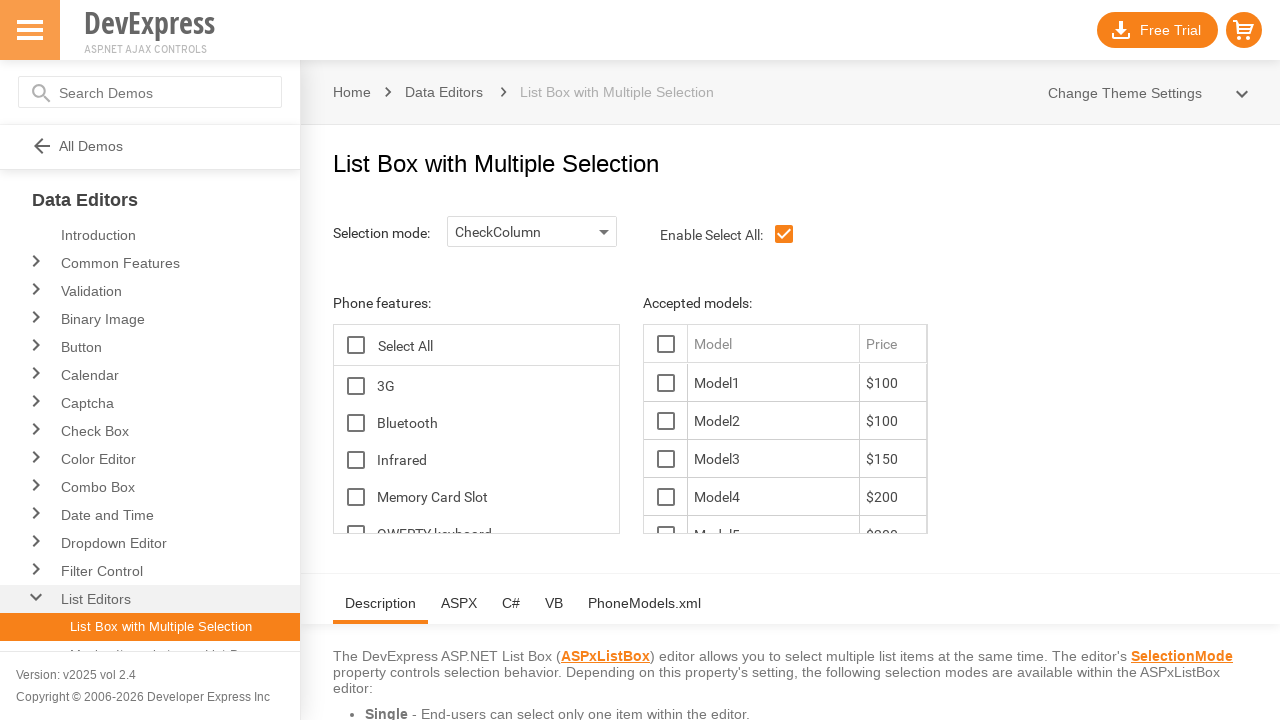

Clicked first feature option in list editor at (356, 386) on xpath=//*[@id='ContentHolder_lbFeatures_TG_D']
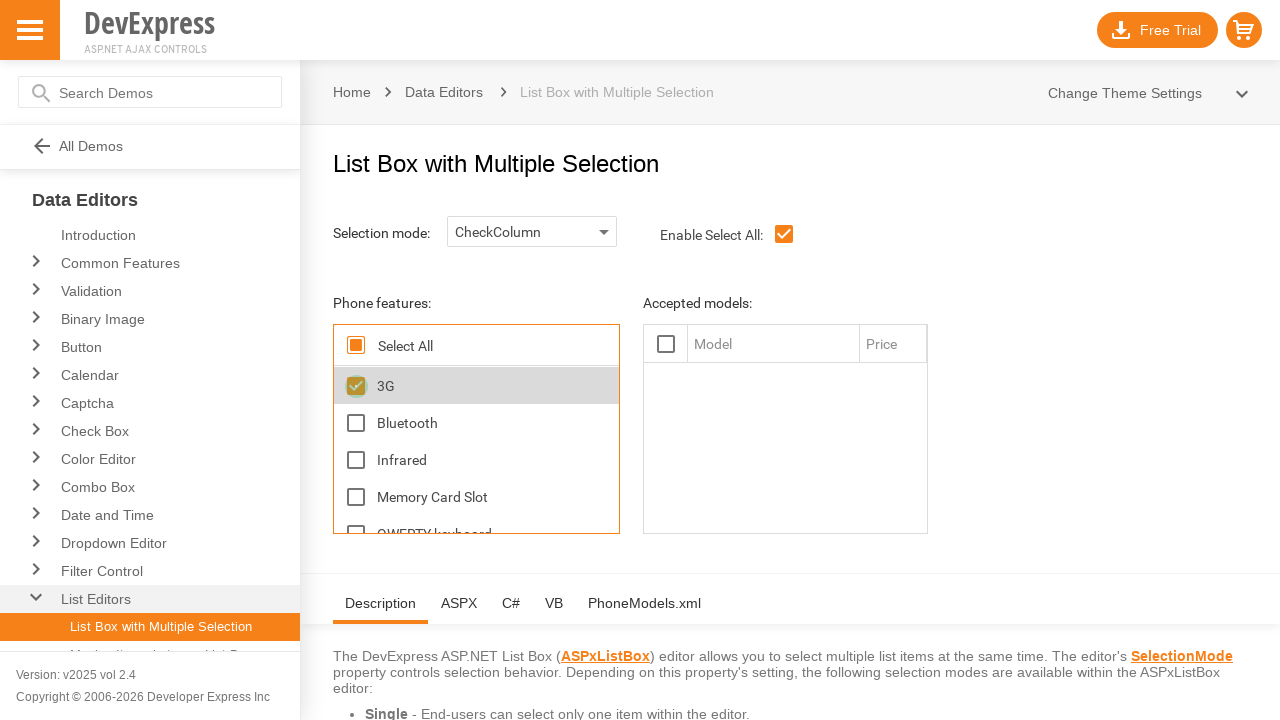

Clicked model option 10 checkbox at (666, 383) on xpath=//*[@id='ContentHolder_lbModels_10_D']
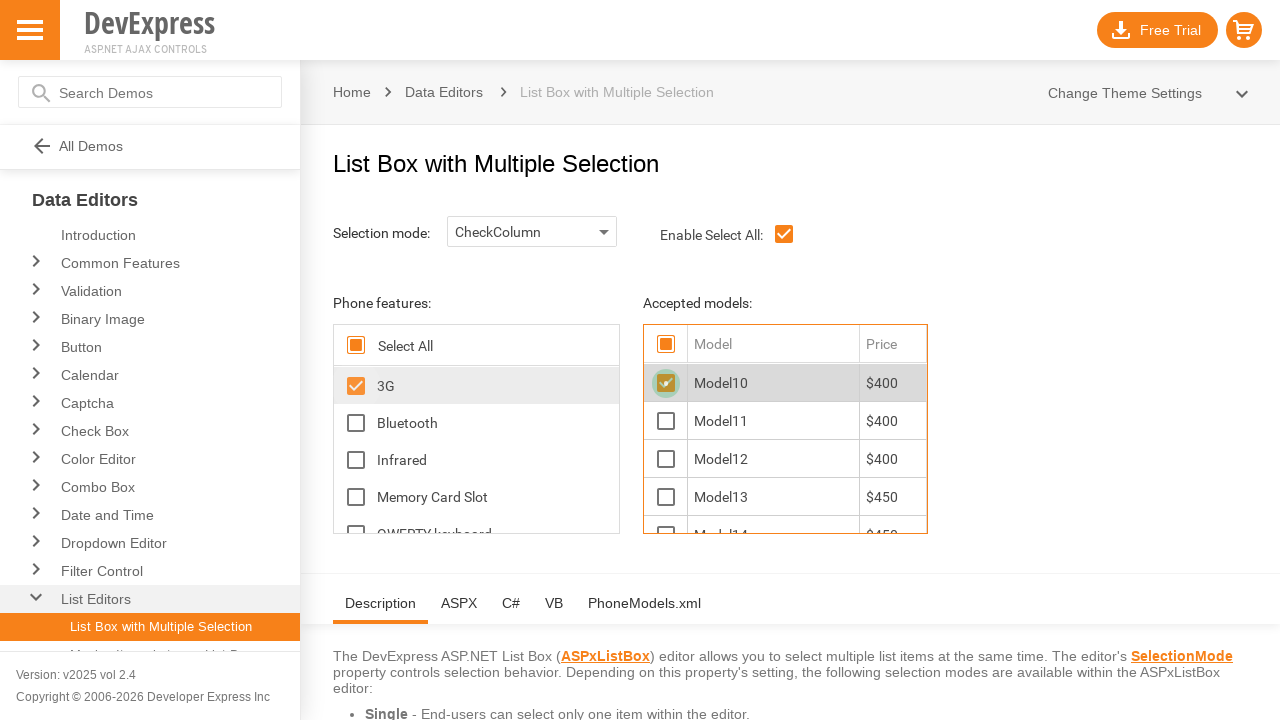

Clicked Bluetooth feature option checkbox at (356, 423) on xpath=//span[@id='ContentHolder_lbFeatures_Bluetooth_D']
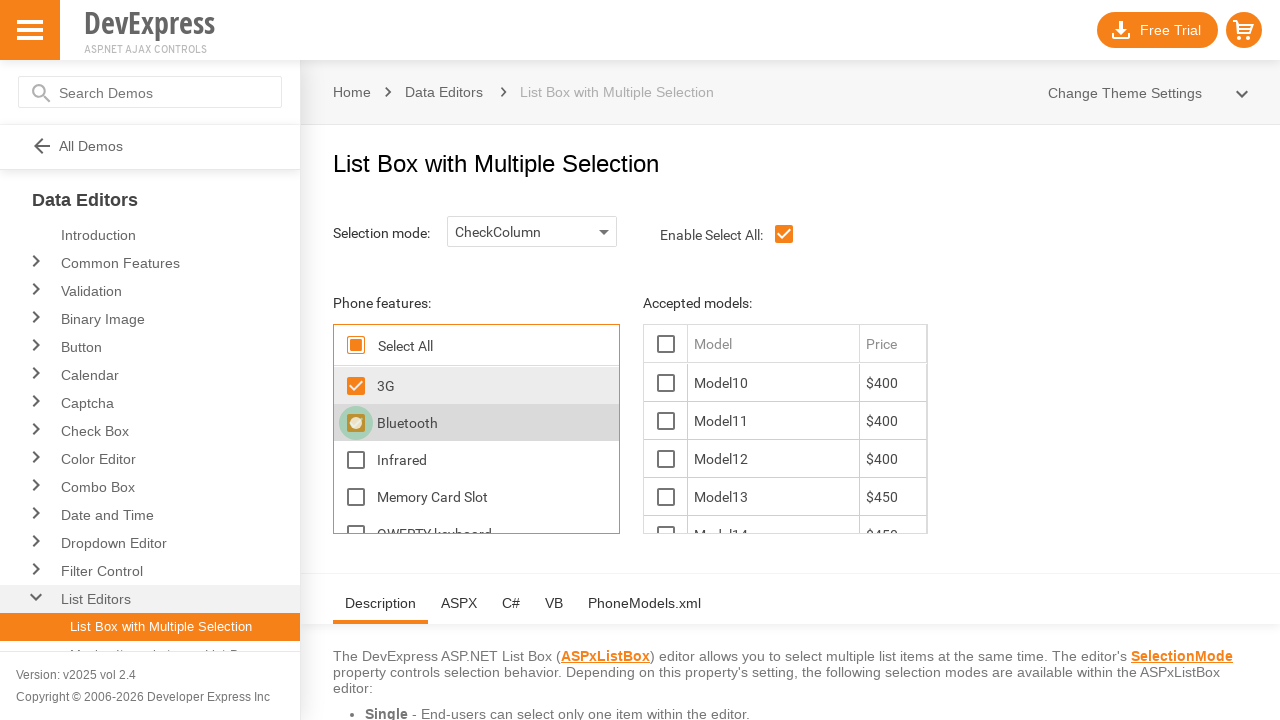

Clicked model option 11 checkbox at (666, 421) on xpath=//span[@id='ContentHolder_lbModels_11_D']
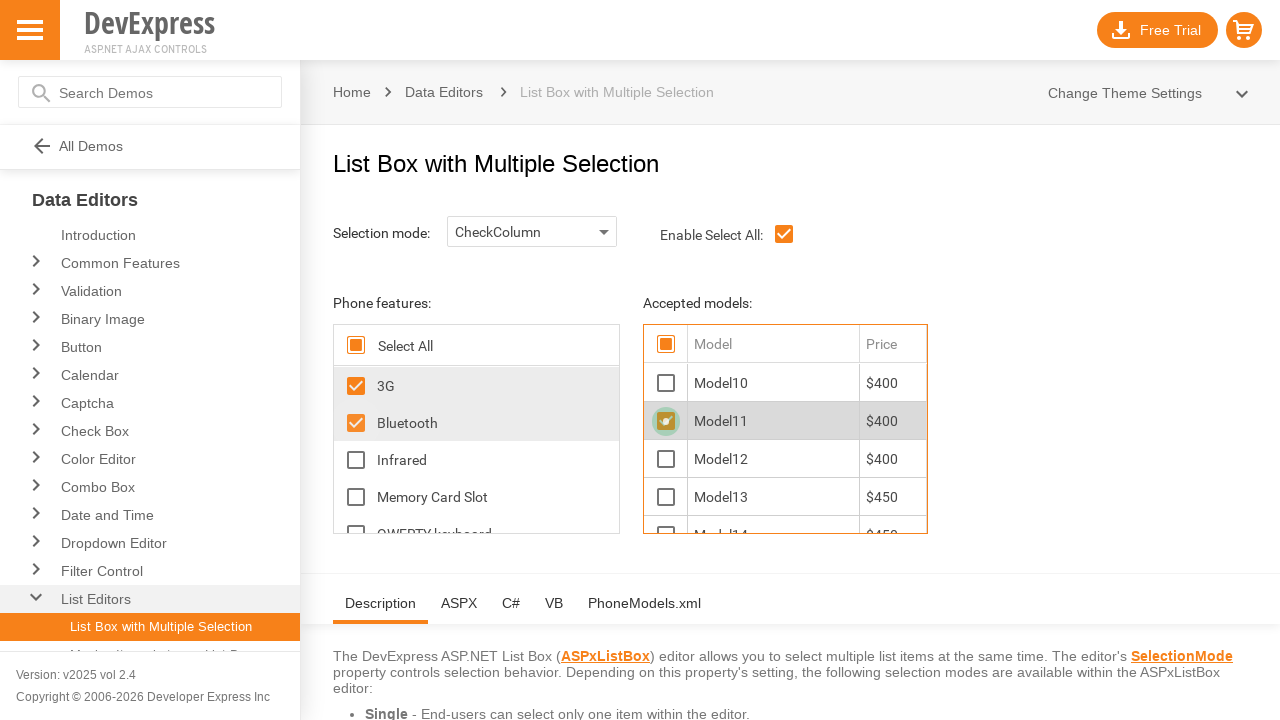

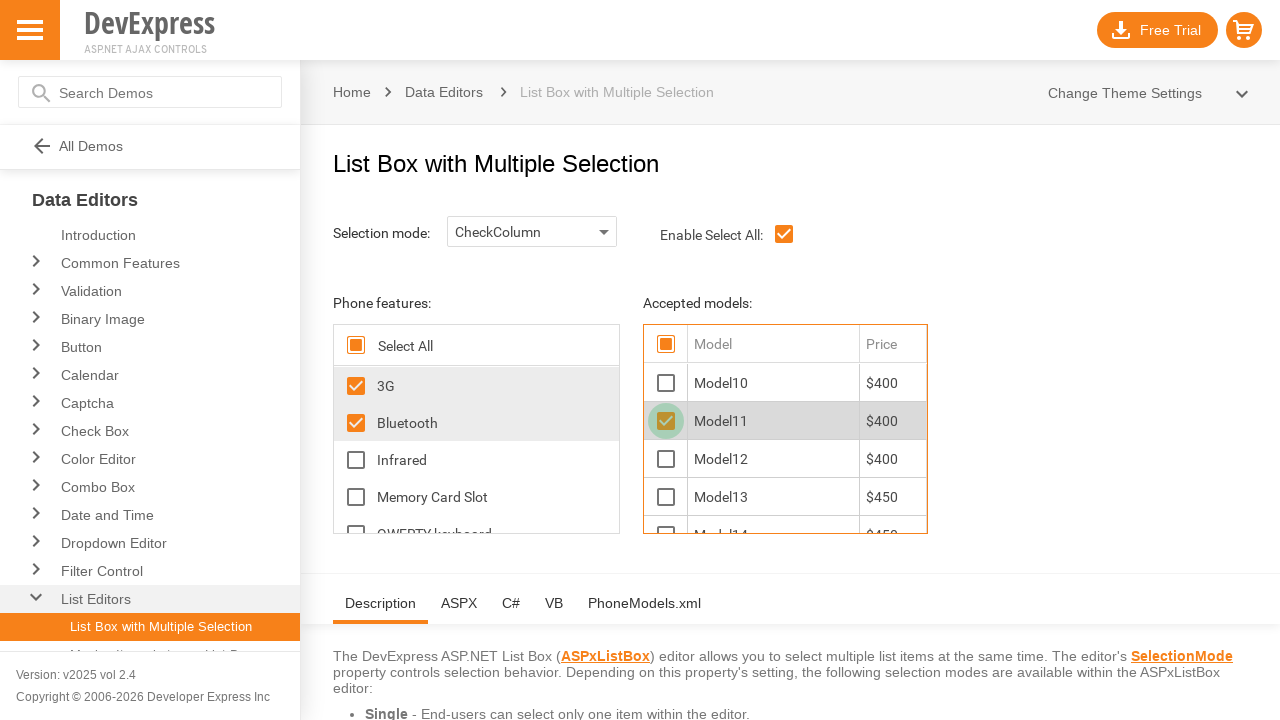